Tests marking all items as completed by checking the toggle all checkbox

Starting URL: https://demo.playwright.dev/todomvc

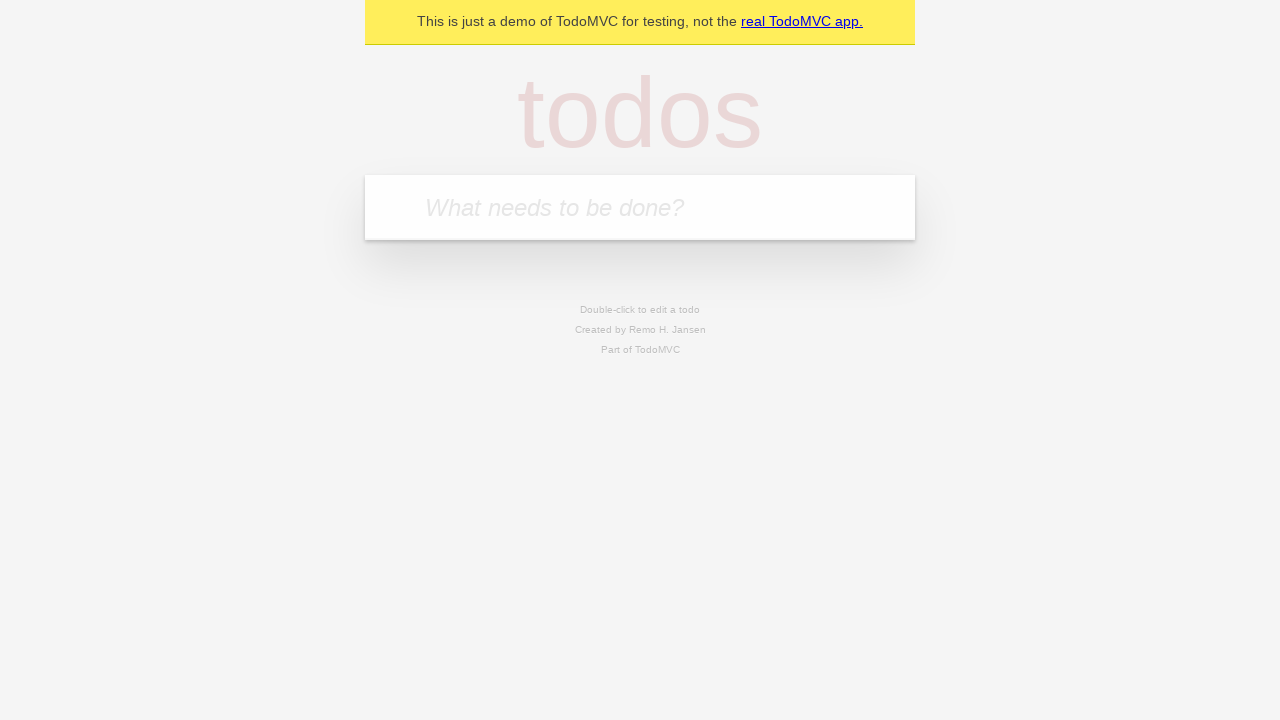

Filled todo input with 'buy some cheese' on internal:attr=[placeholder="What needs to be done?"i]
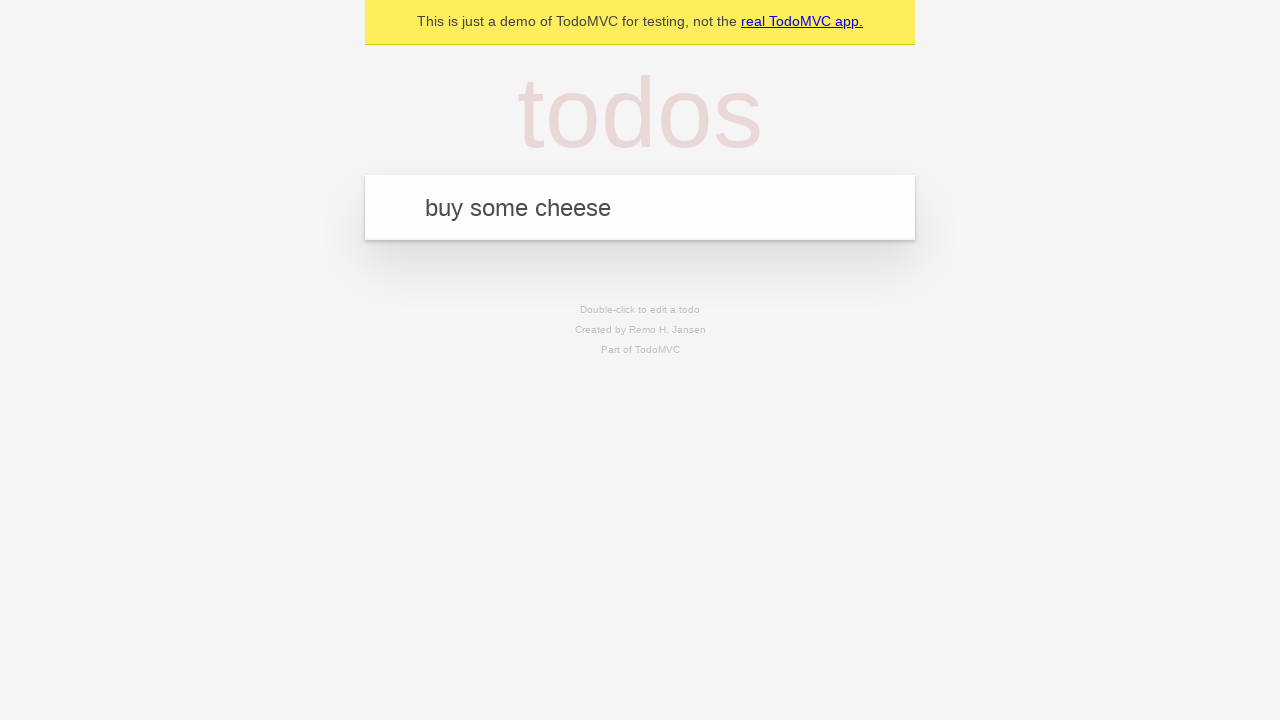

Pressed Enter to add 'buy some cheese' todo on internal:attr=[placeholder="What needs to be done?"i]
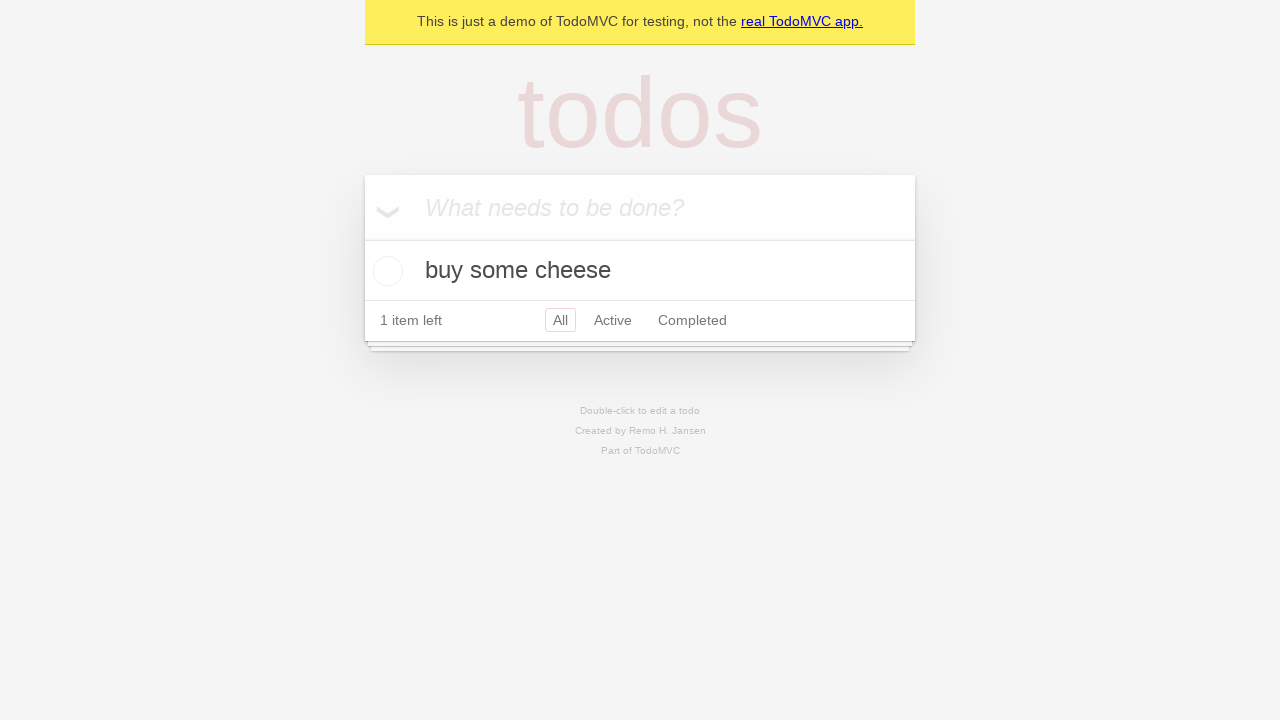

Filled todo input with 'feed the cat' on internal:attr=[placeholder="What needs to be done?"i]
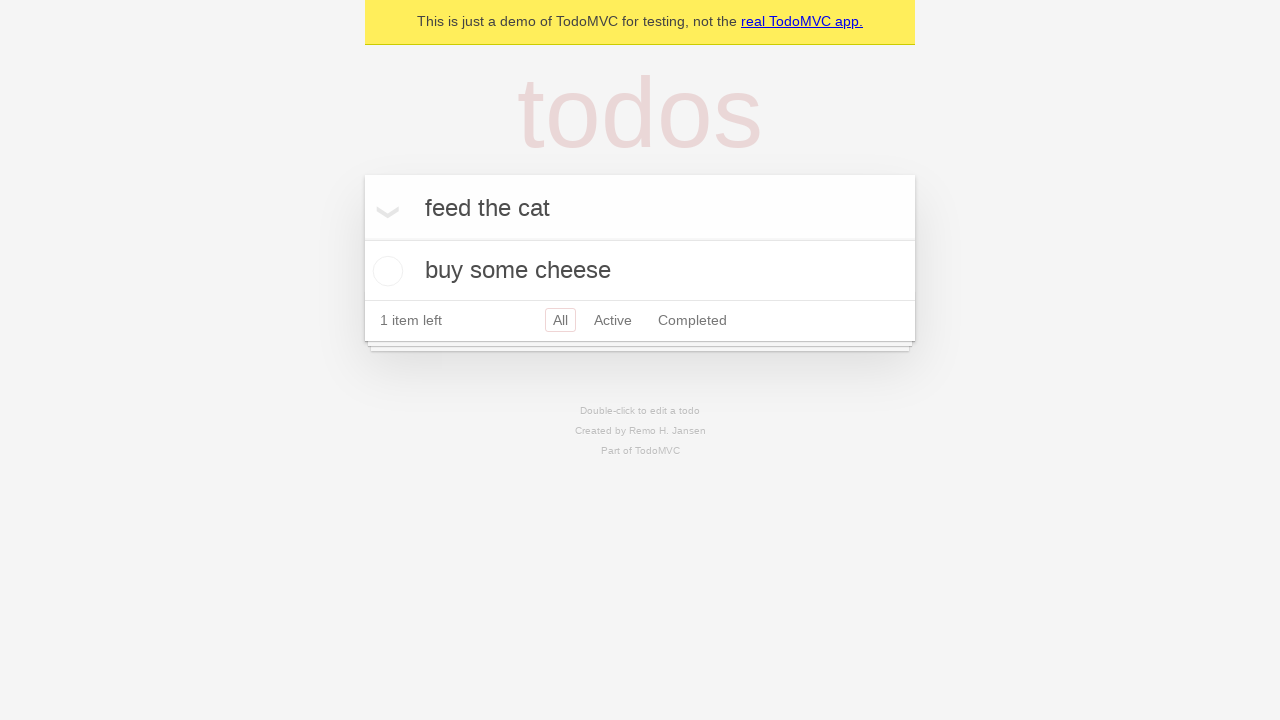

Pressed Enter to add 'feed the cat' todo on internal:attr=[placeholder="What needs to be done?"i]
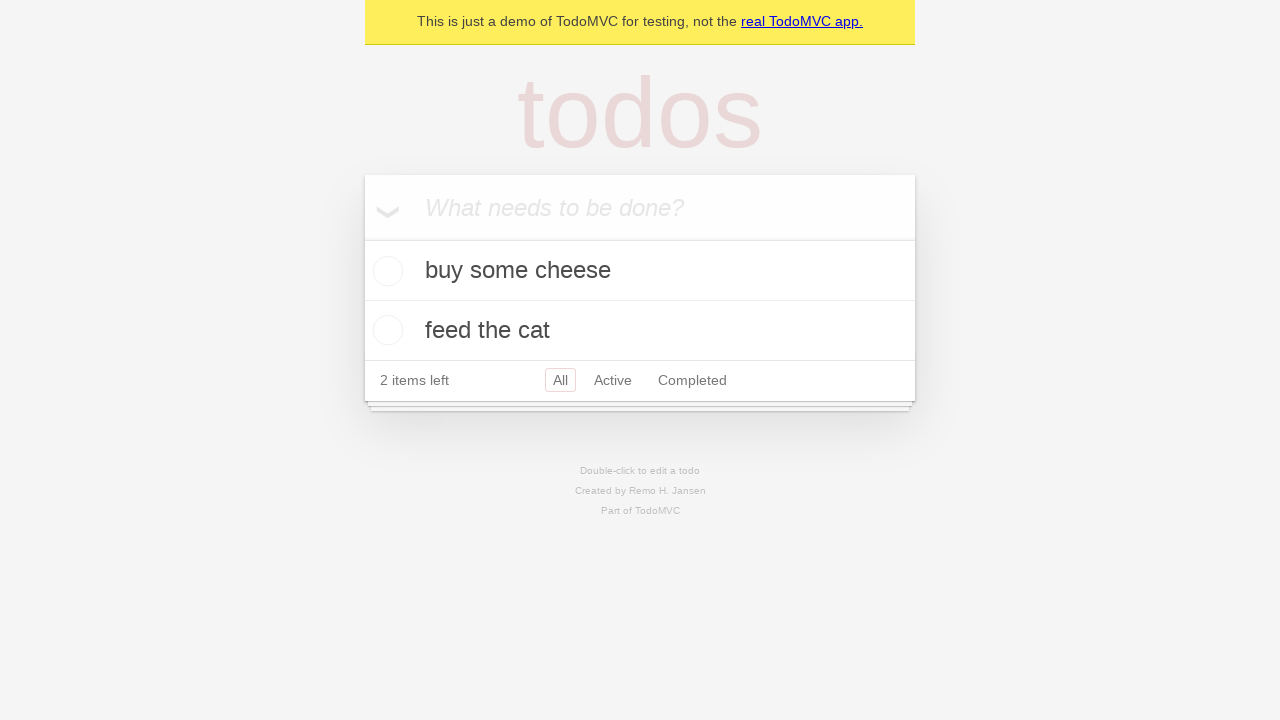

Filled todo input with 'book a doctors appointment' on internal:attr=[placeholder="What needs to be done?"i]
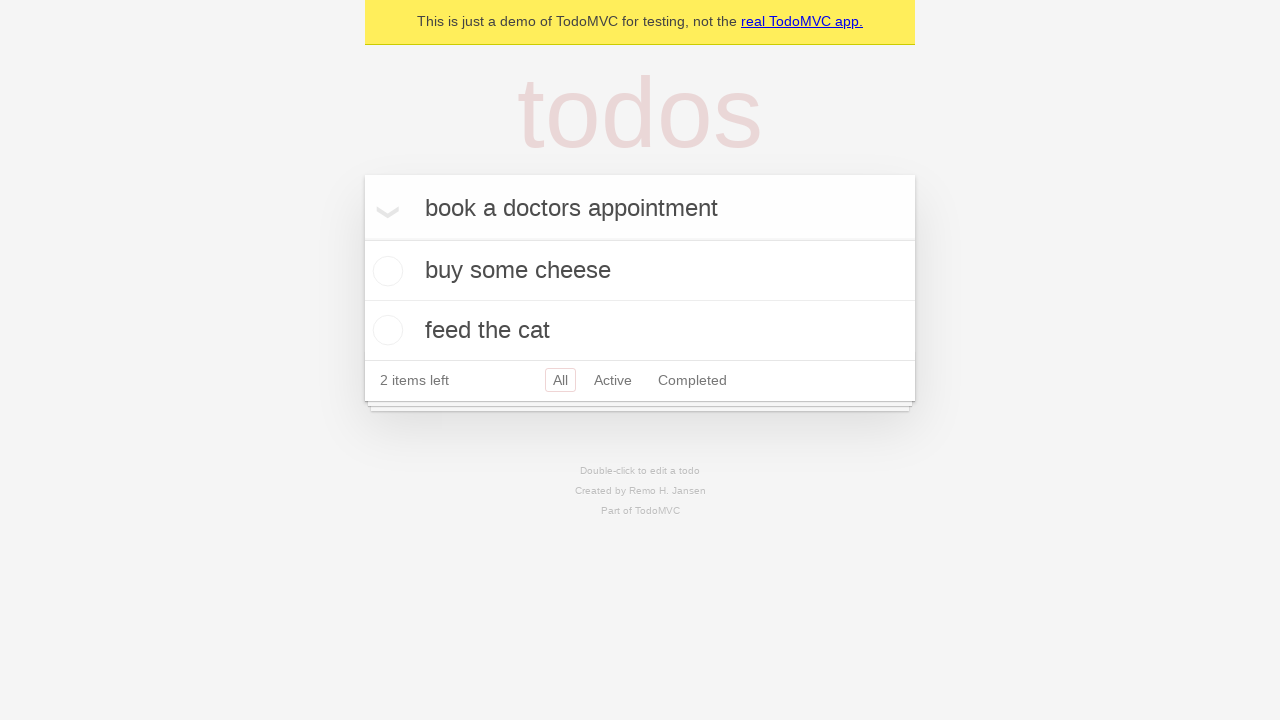

Pressed Enter to add 'book a doctors appointment' todo on internal:attr=[placeholder="What needs to be done?"i]
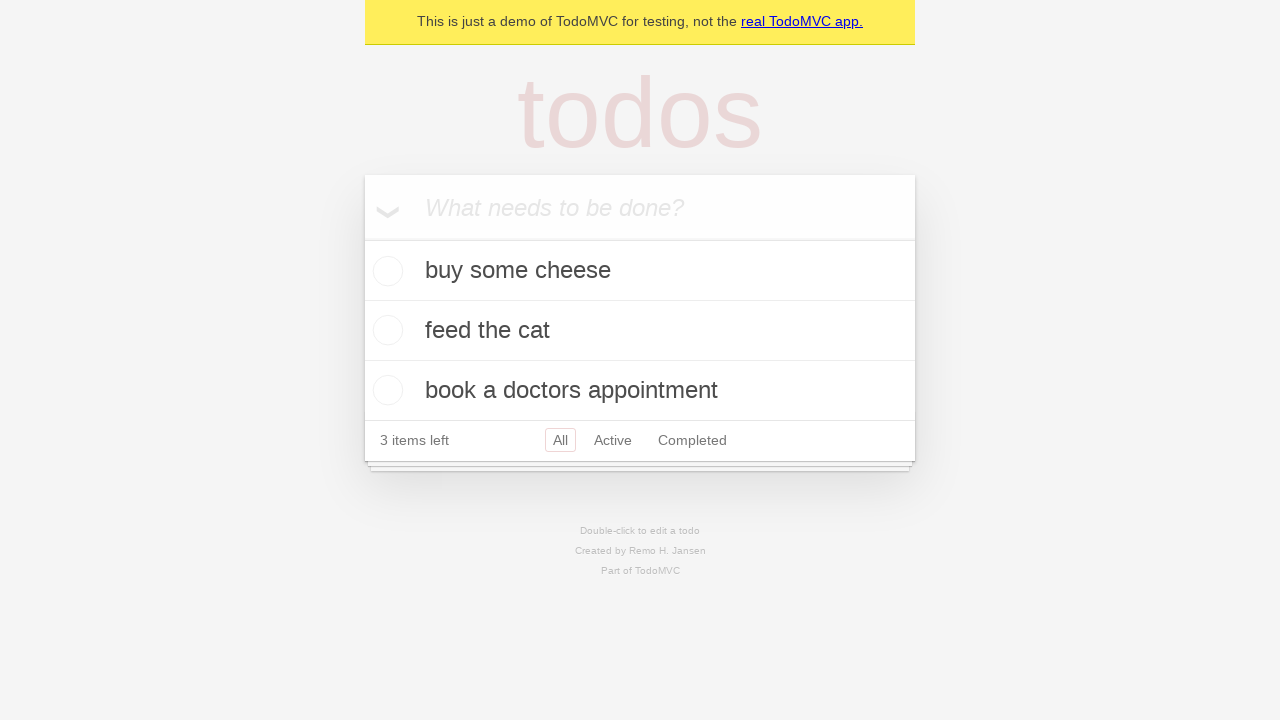

Waited for todo items to load
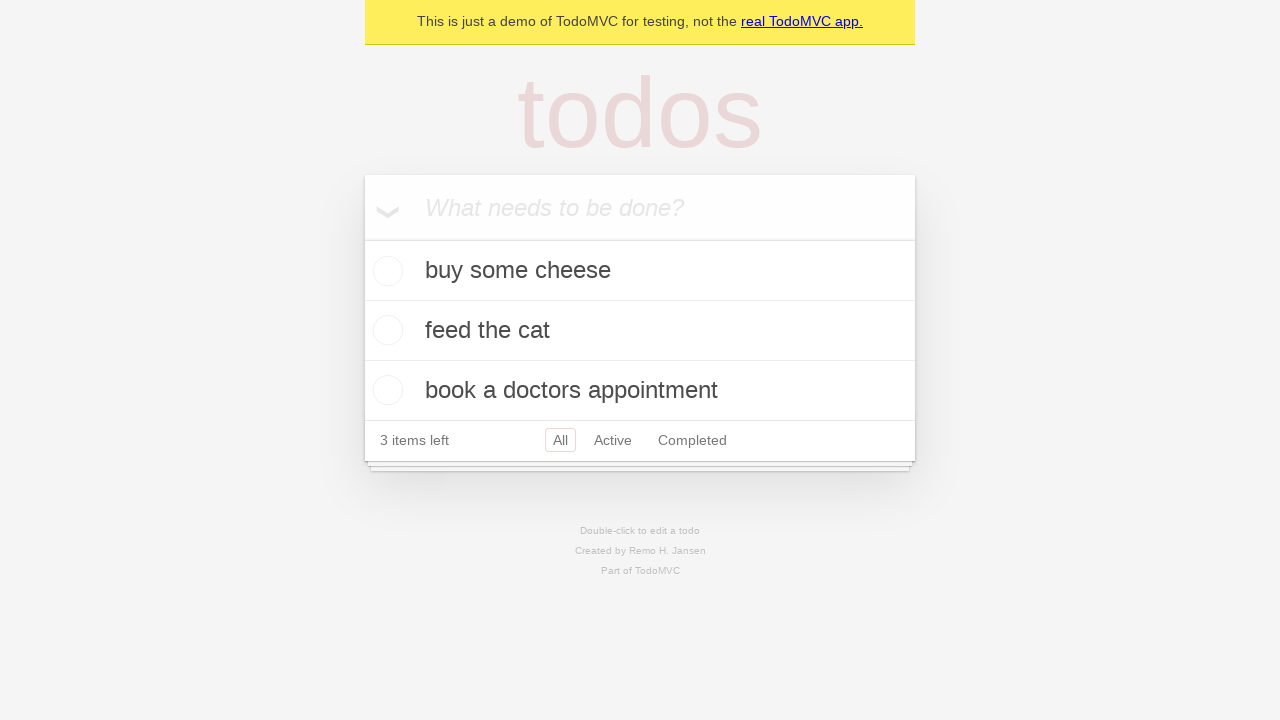

Checked the 'Mark all as complete' checkbox to complete all todos at (362, 238) on internal:label="Mark all as complete"i
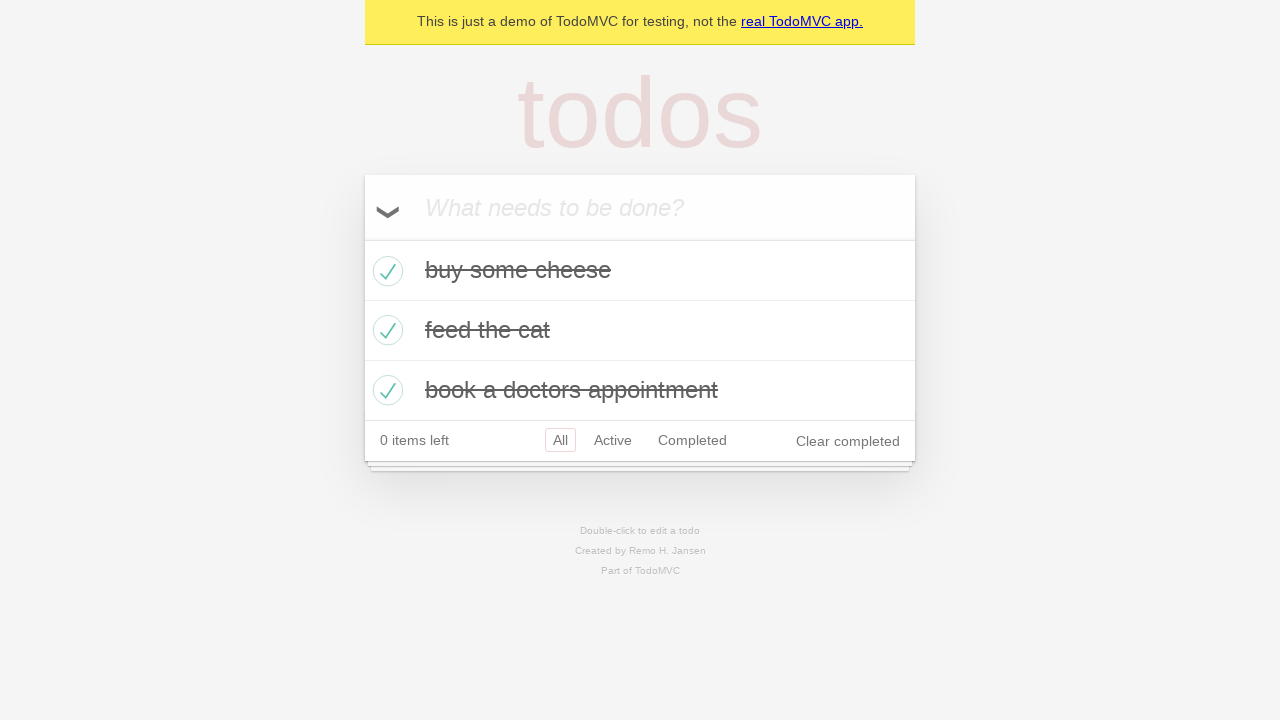

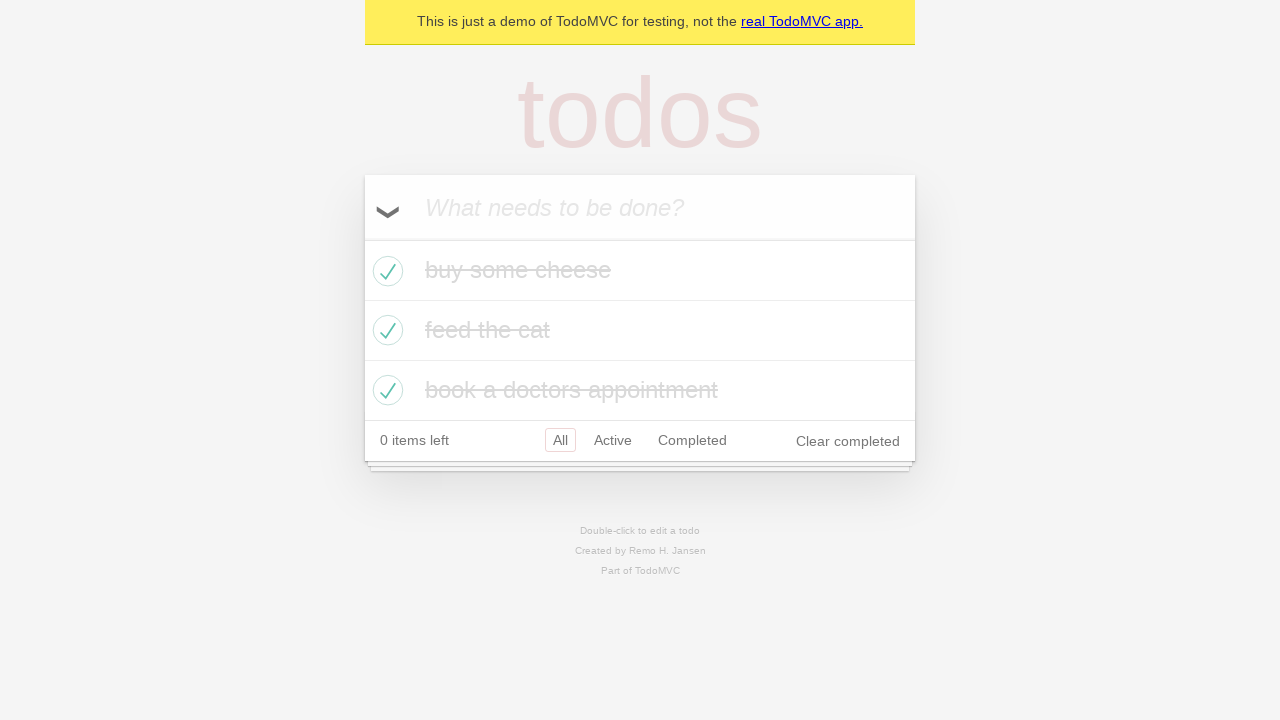